Tests table element interaction on an automation practice page by scrolling to the table and verifying its structure (rows and columns exist)

Starting URL: https://rahulshettyacademy.com/AutomationPractice/

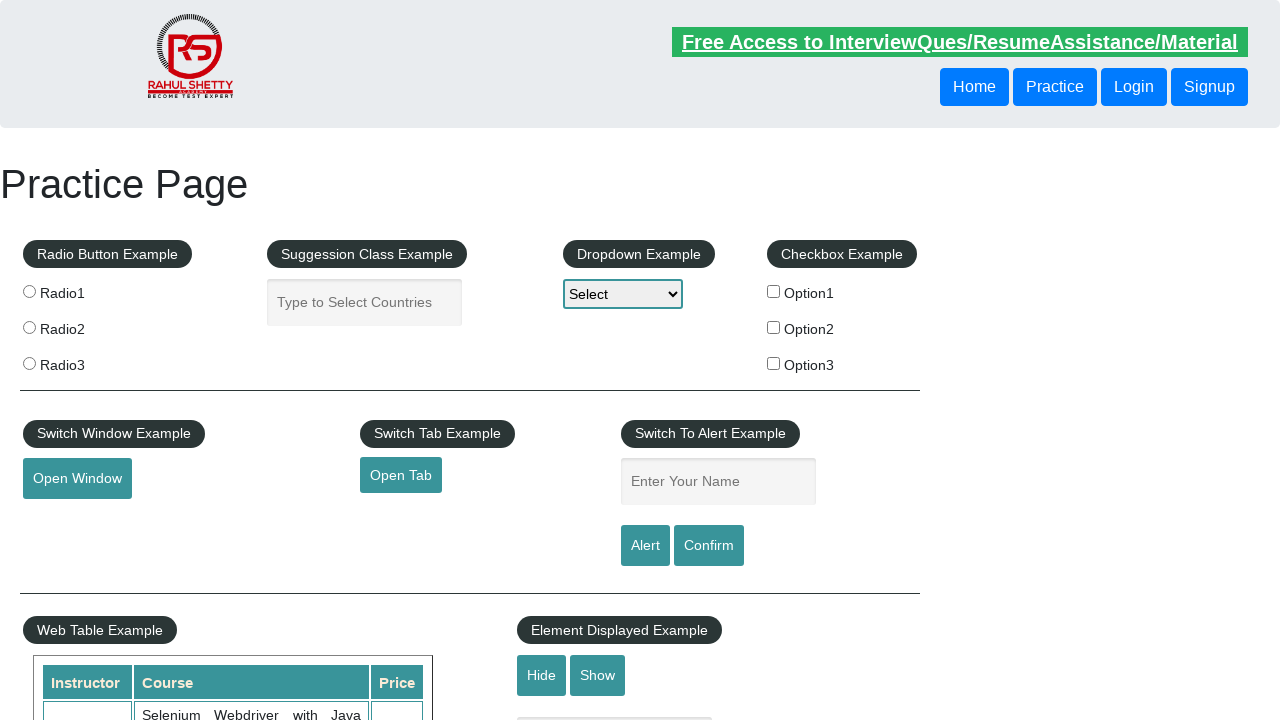

Scrolled down 700 pixels to bring table into view
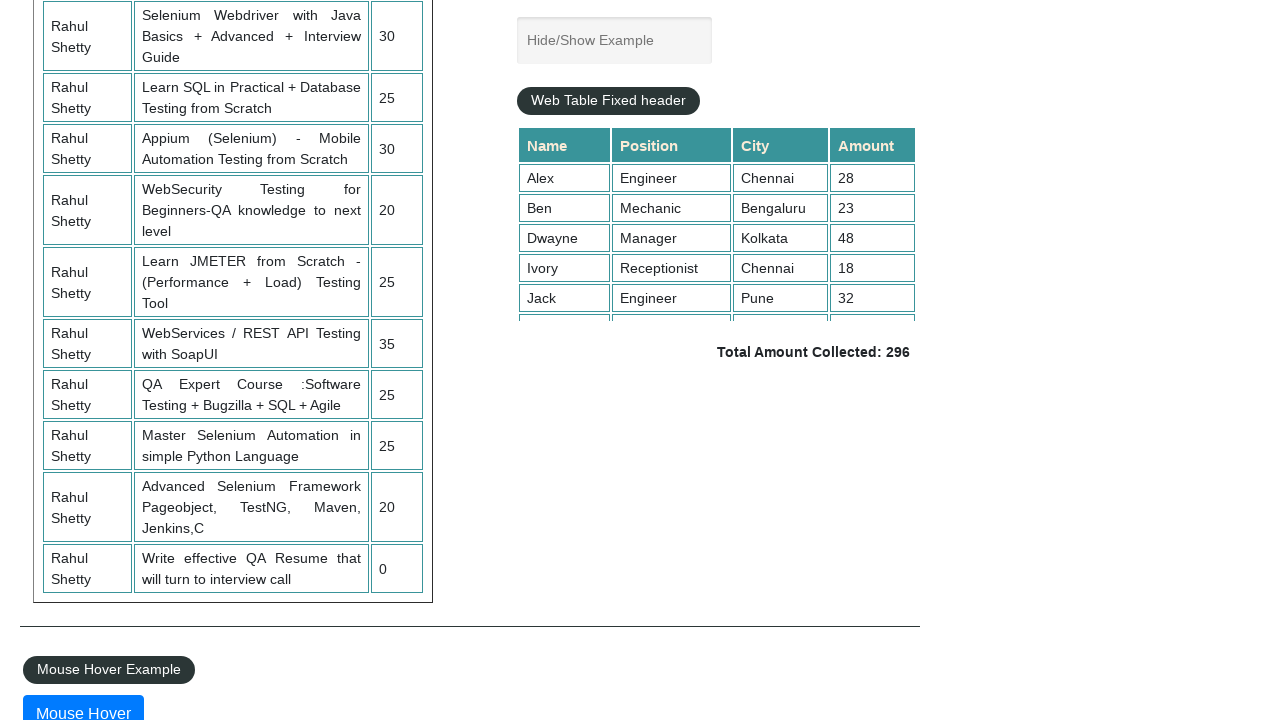

Table element with class 'table-display' became visible
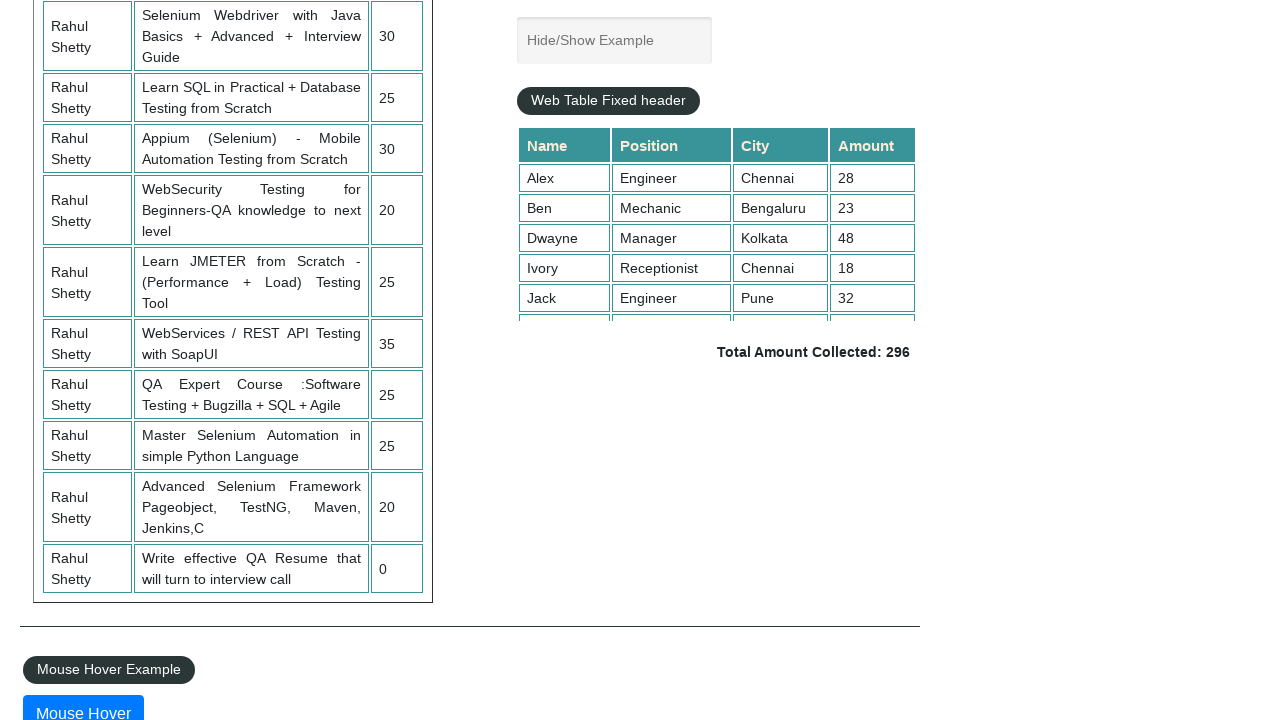

Located table element
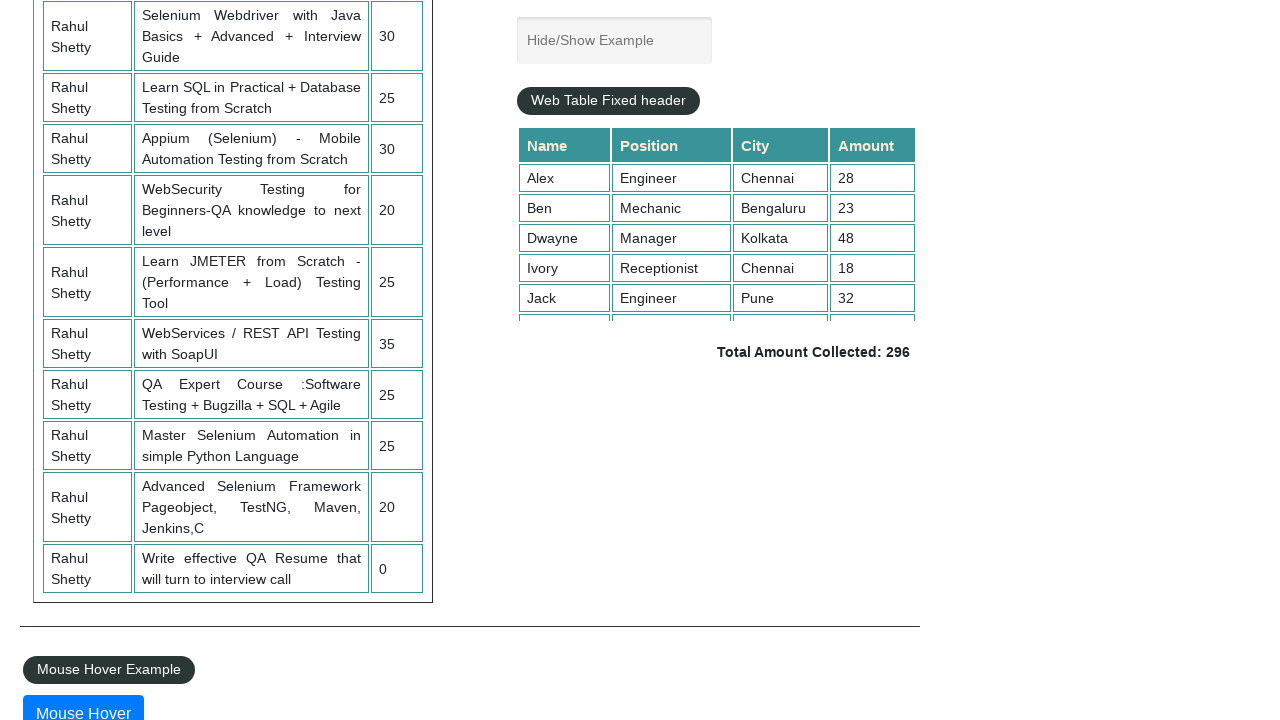

Located all table rows within the table
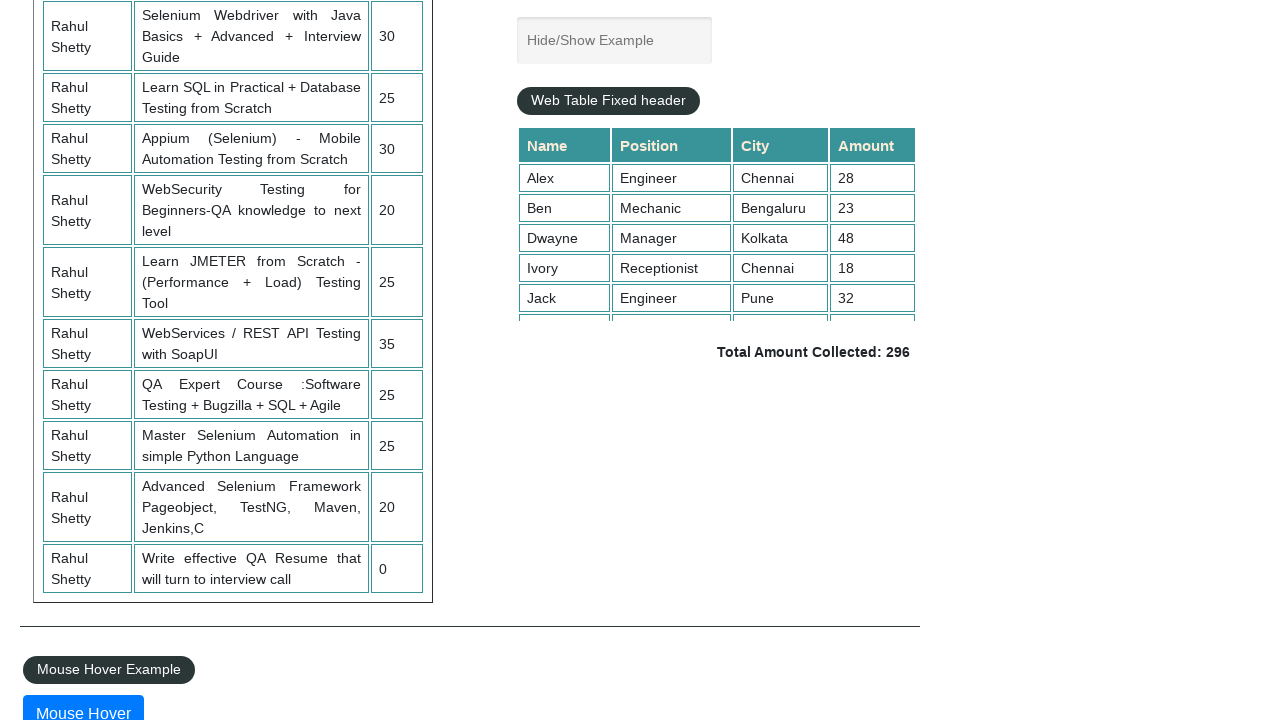

First table row is available
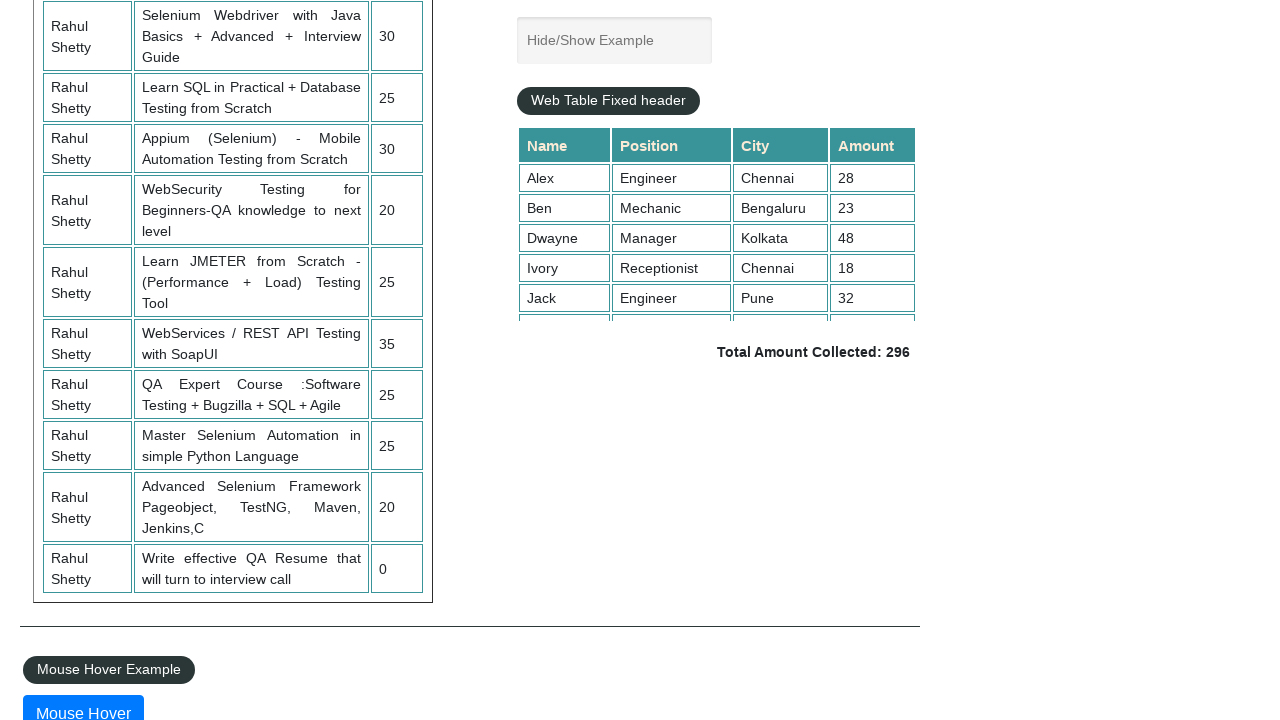

Located all table header cells
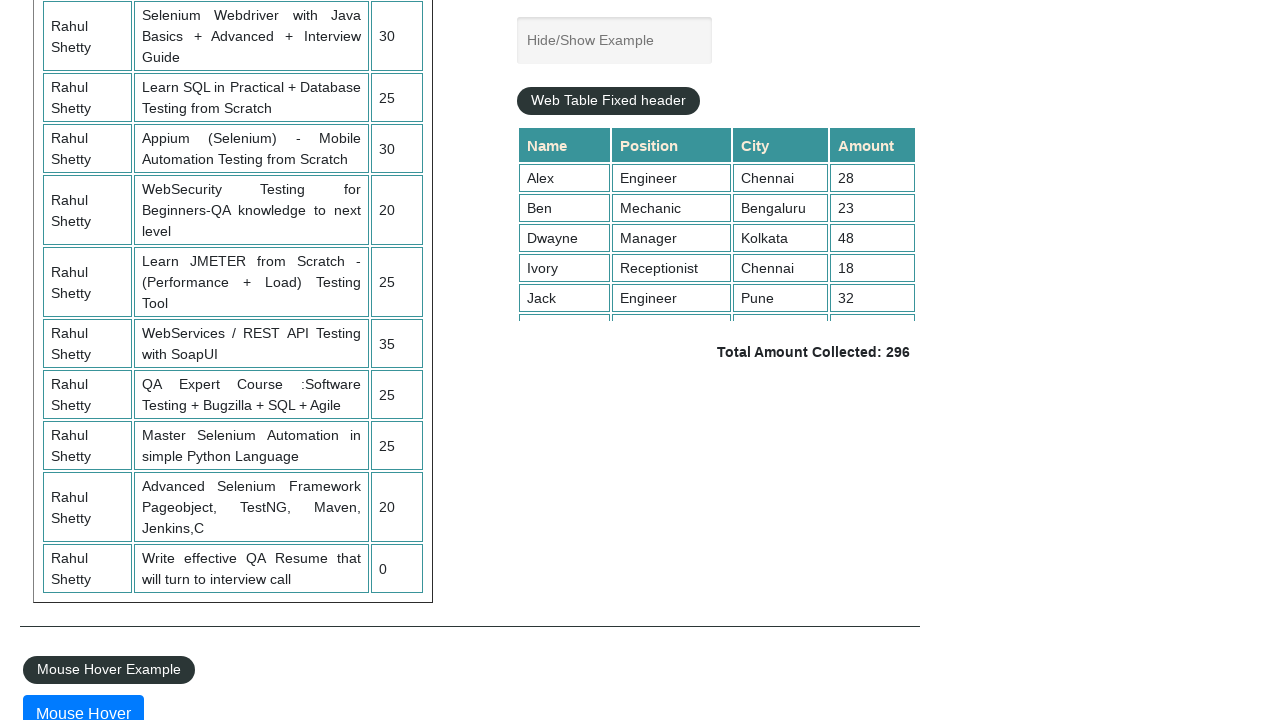

First table header cell is available
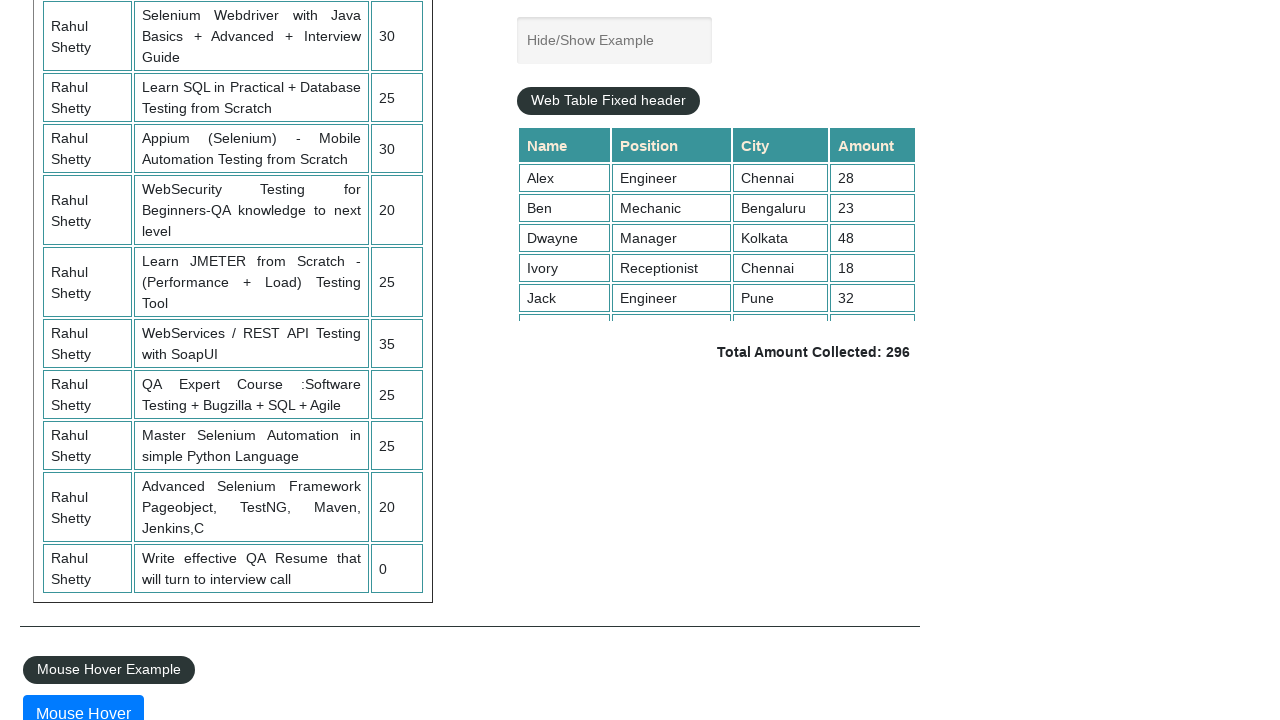

Located second table row
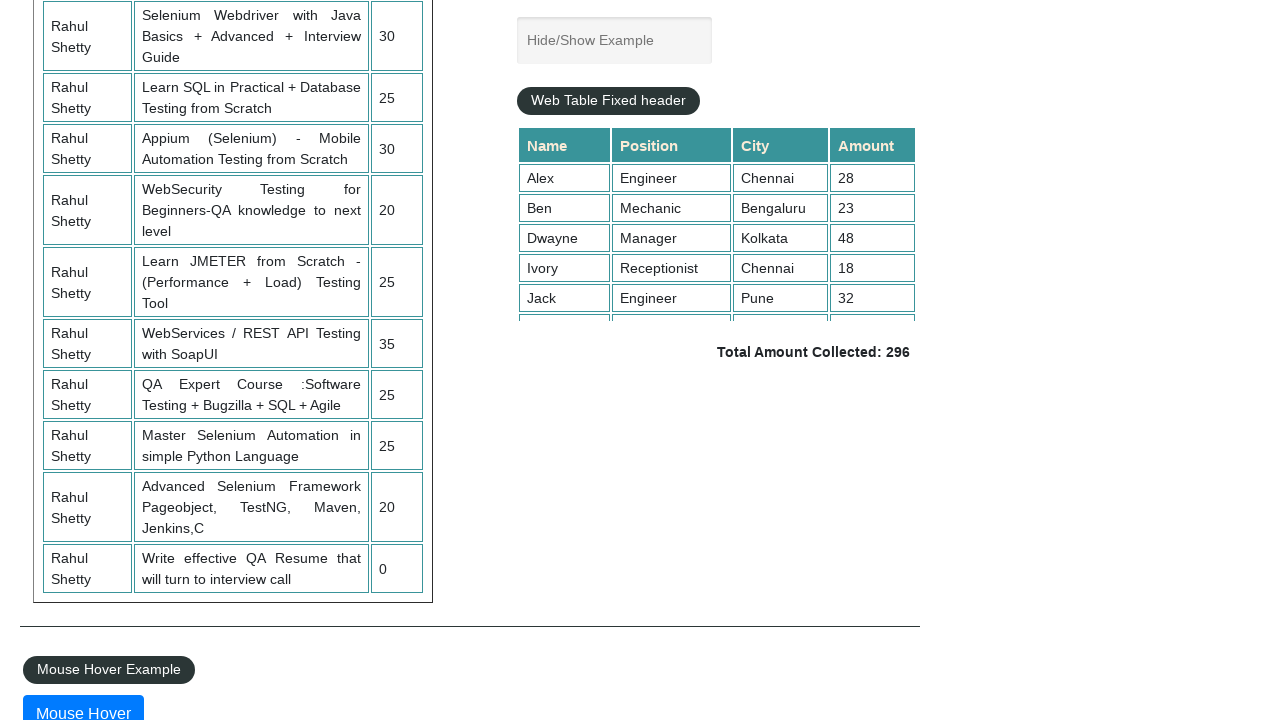

Second table row is available and verified
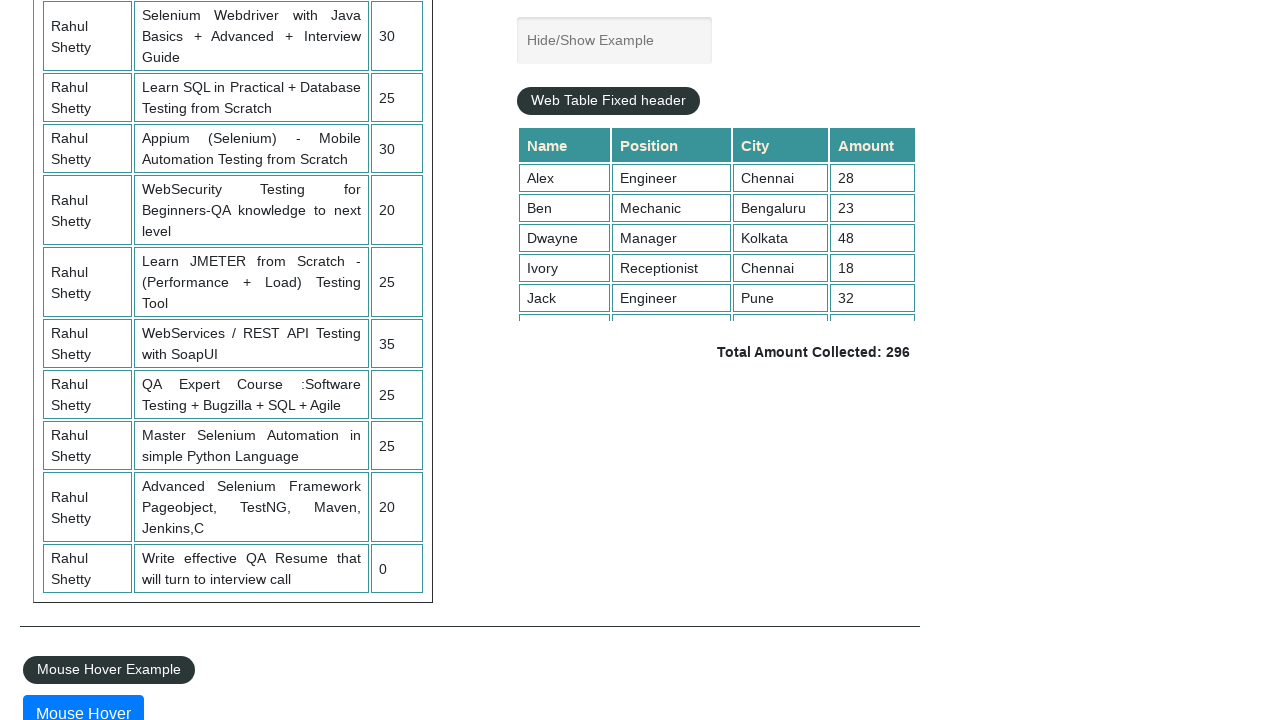

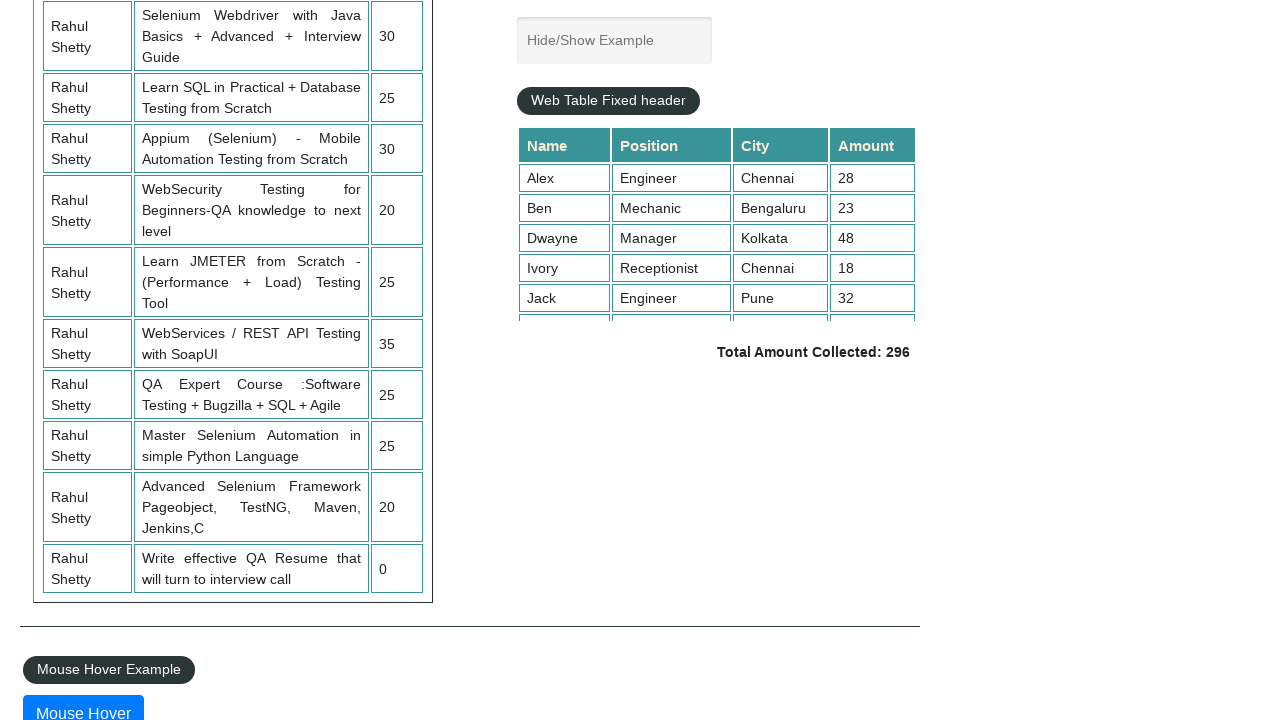